Reads data from specific table cell and verifies it contains expected text

Starting URL: https://testautomationpractice.blogspot.com/

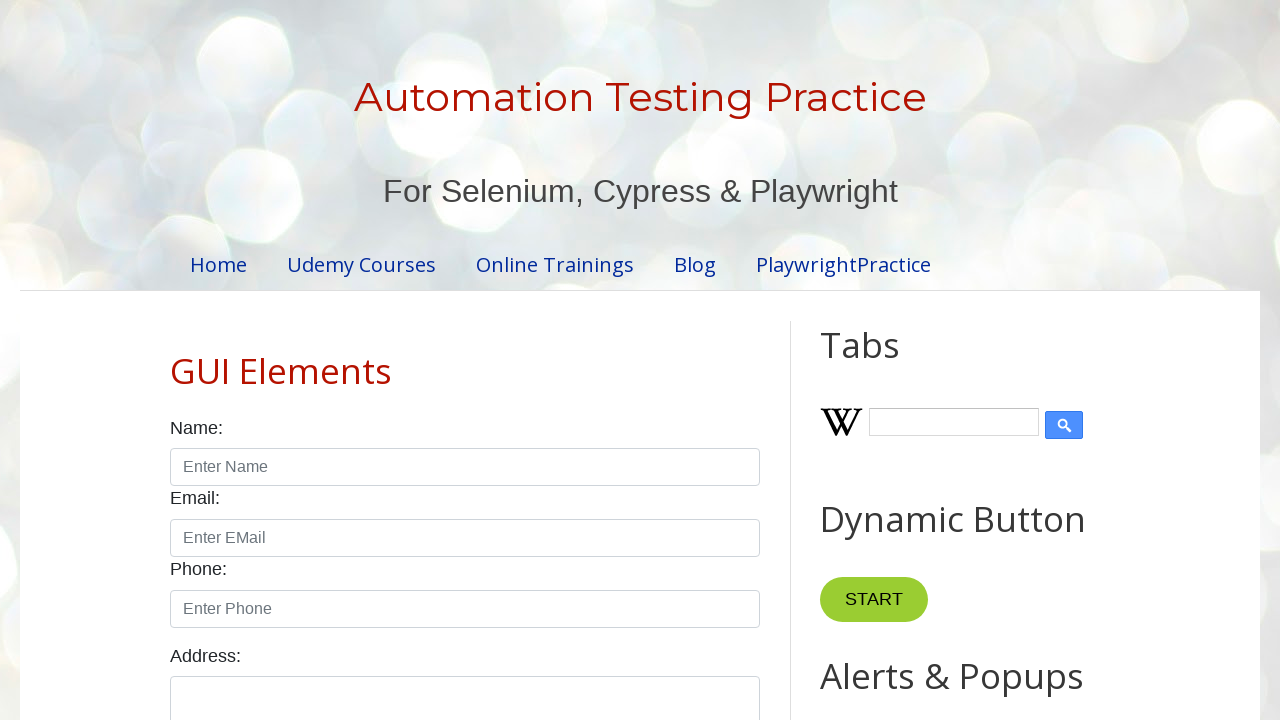

Navigated to test automation practice website
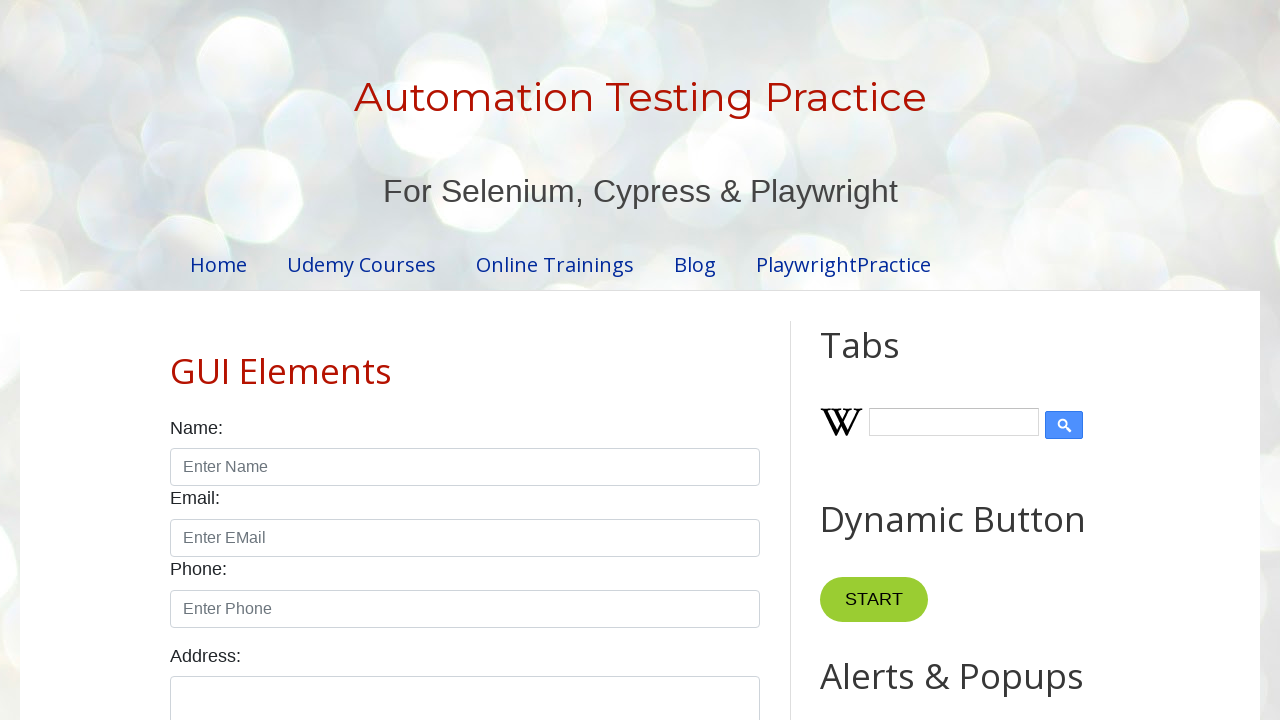

Read data from table cell (row 3, column 2)
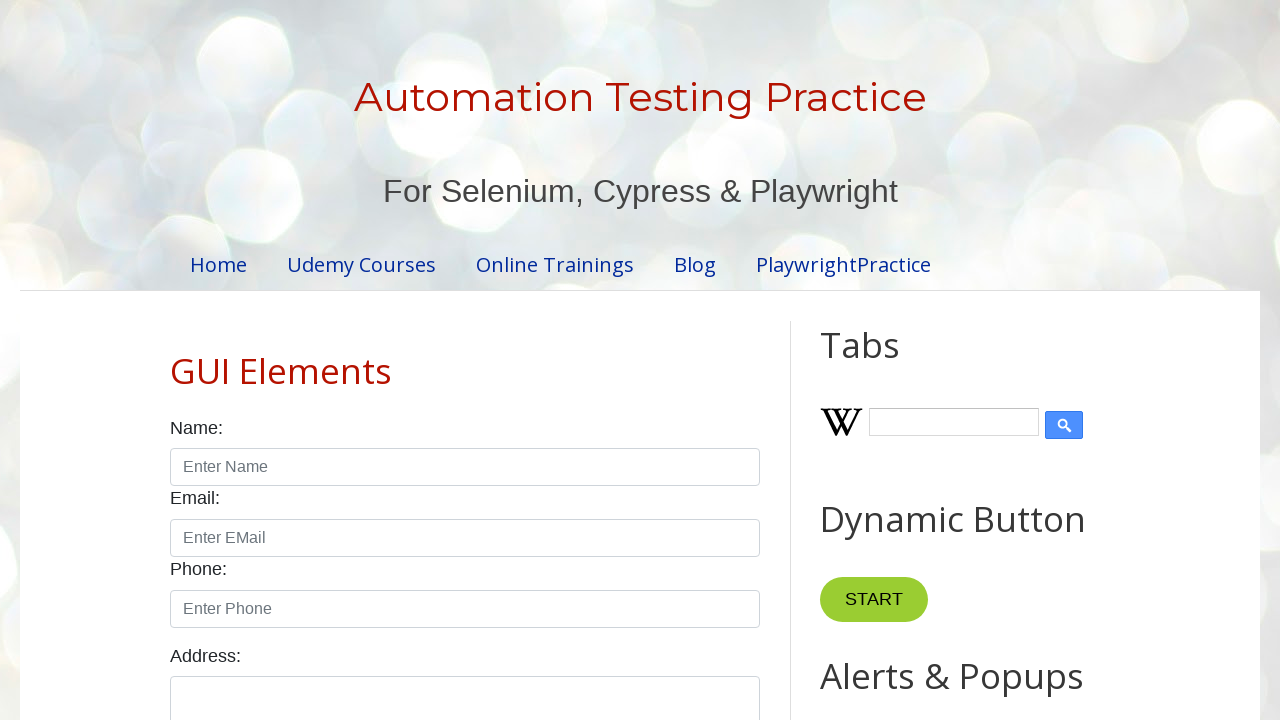

Verified cell contains expected text 'Tablet'
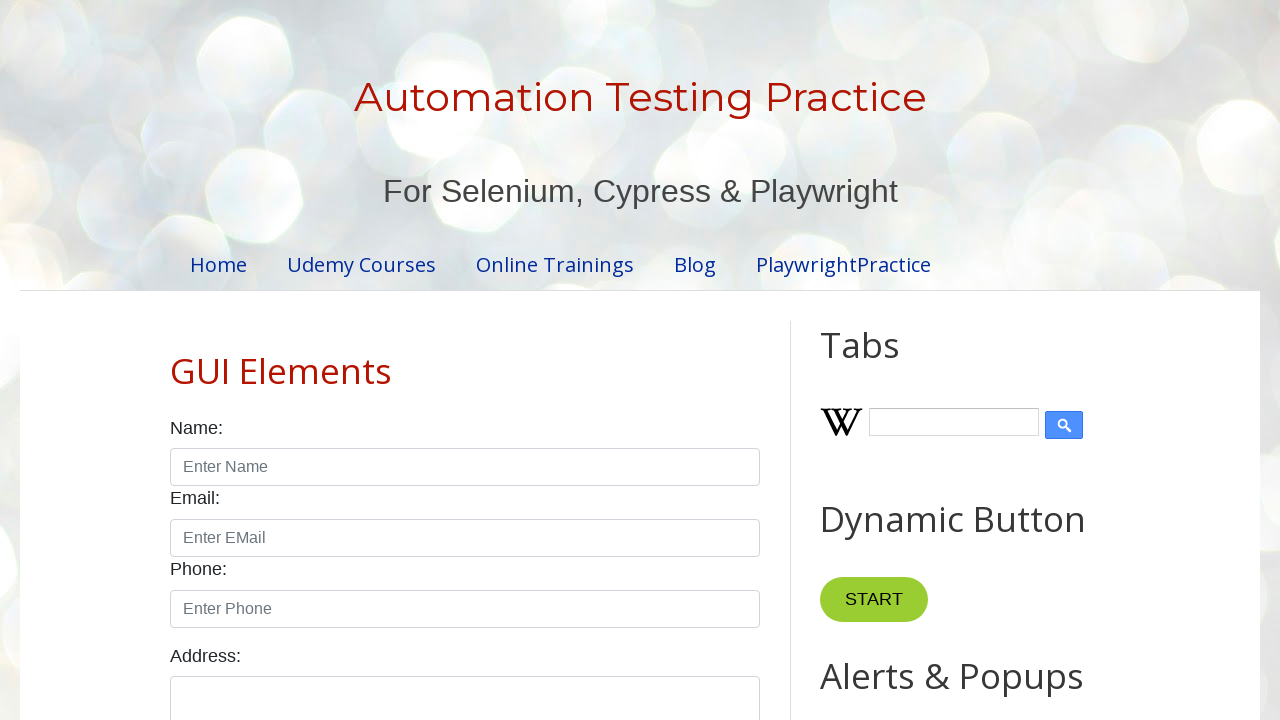

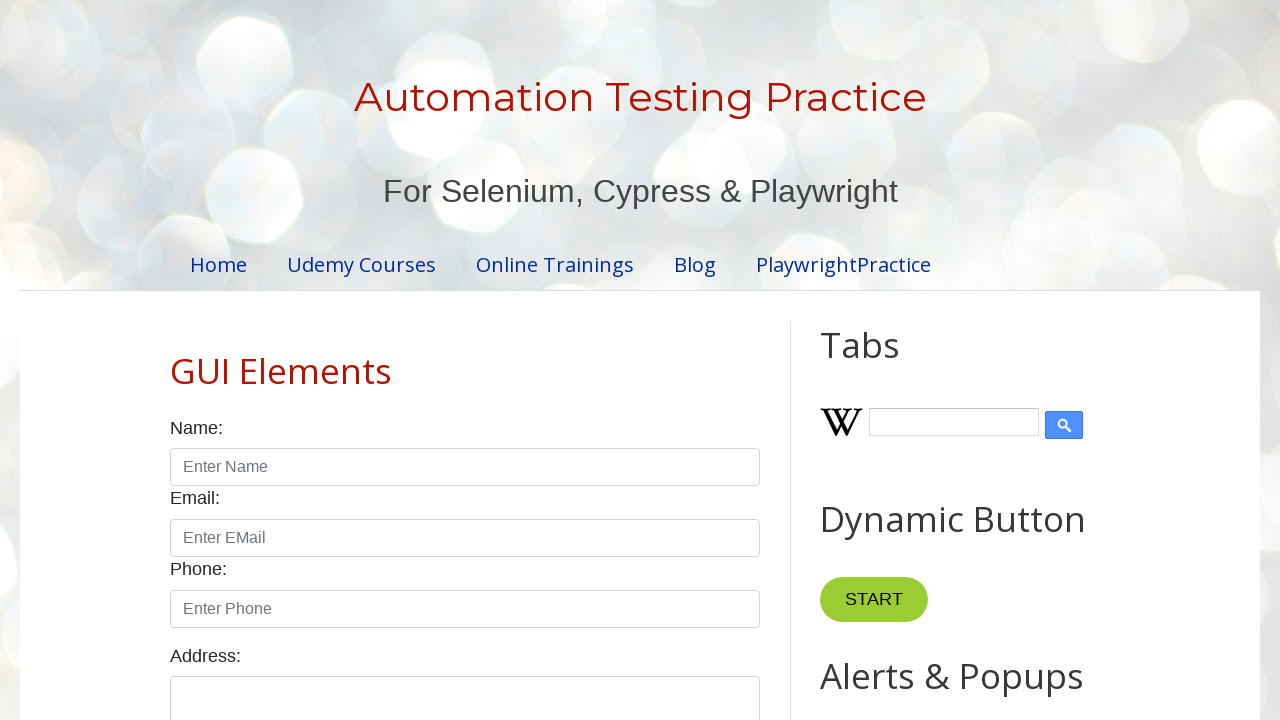